Tests the user registration flow by filling out the registration form with username, email, password, and confirming the password, then agreeing to terms and submitting the registration.

Starting URL: https://www.advantageonlineshopping.com/

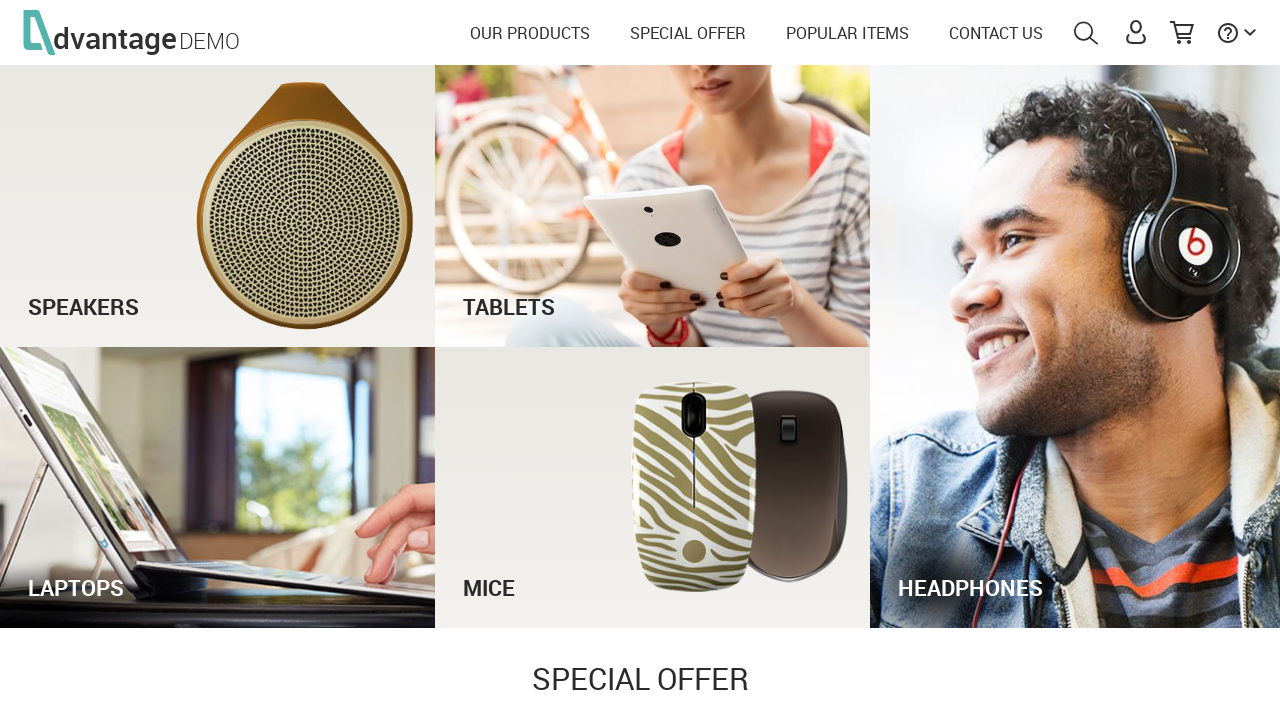

Clicked user menu to access account options at (1136, 32) on #menuUser
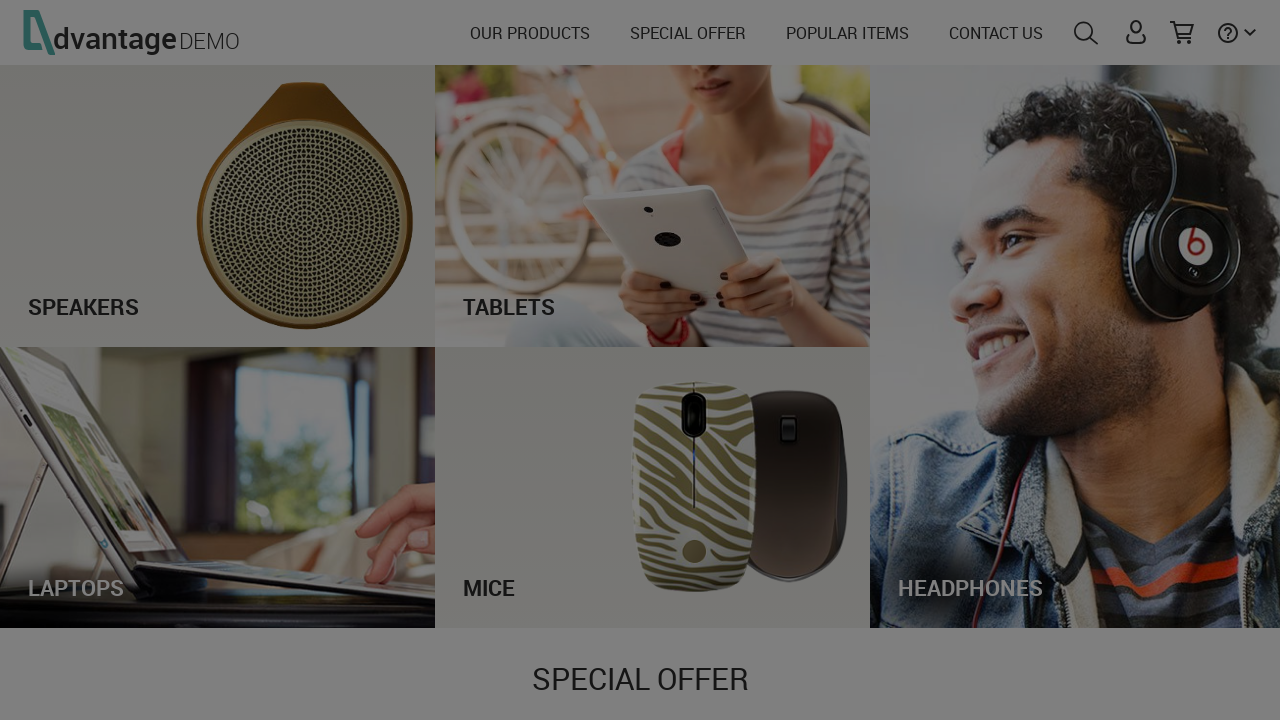

Create new account option loaded
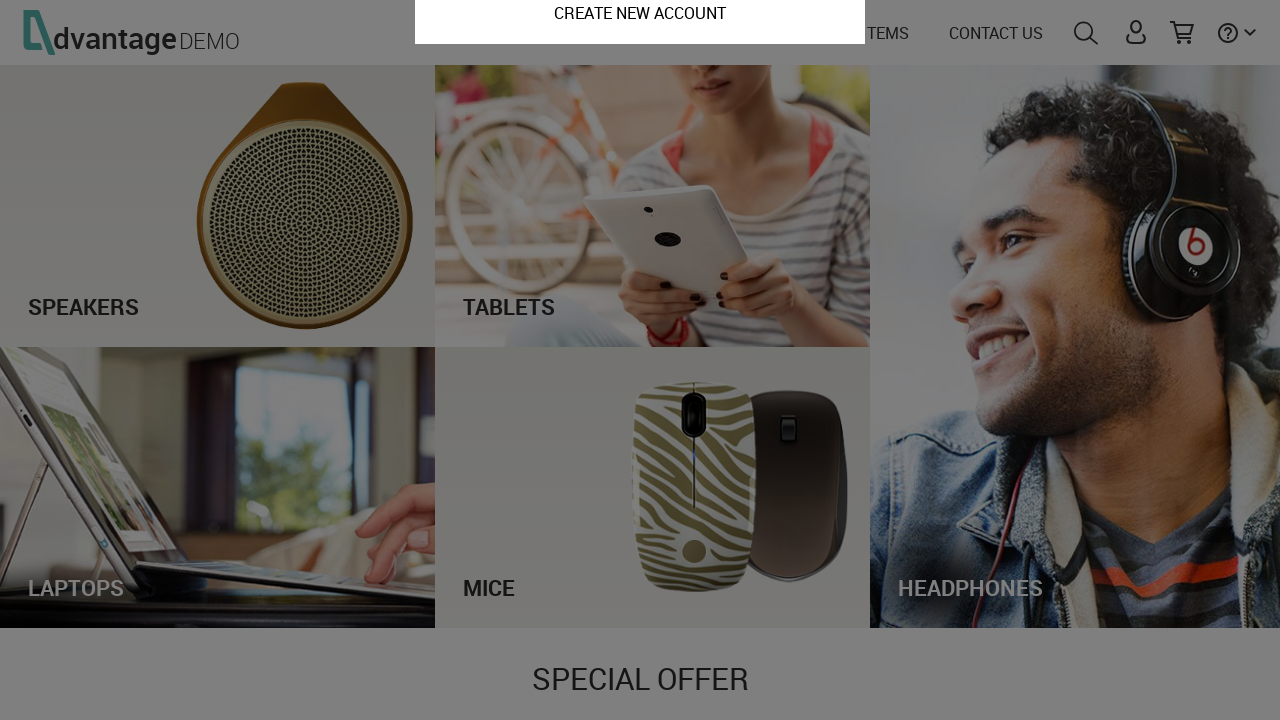

Clicked 'Create New Account' link at (640, 578) on .create-new-account.ng-scope
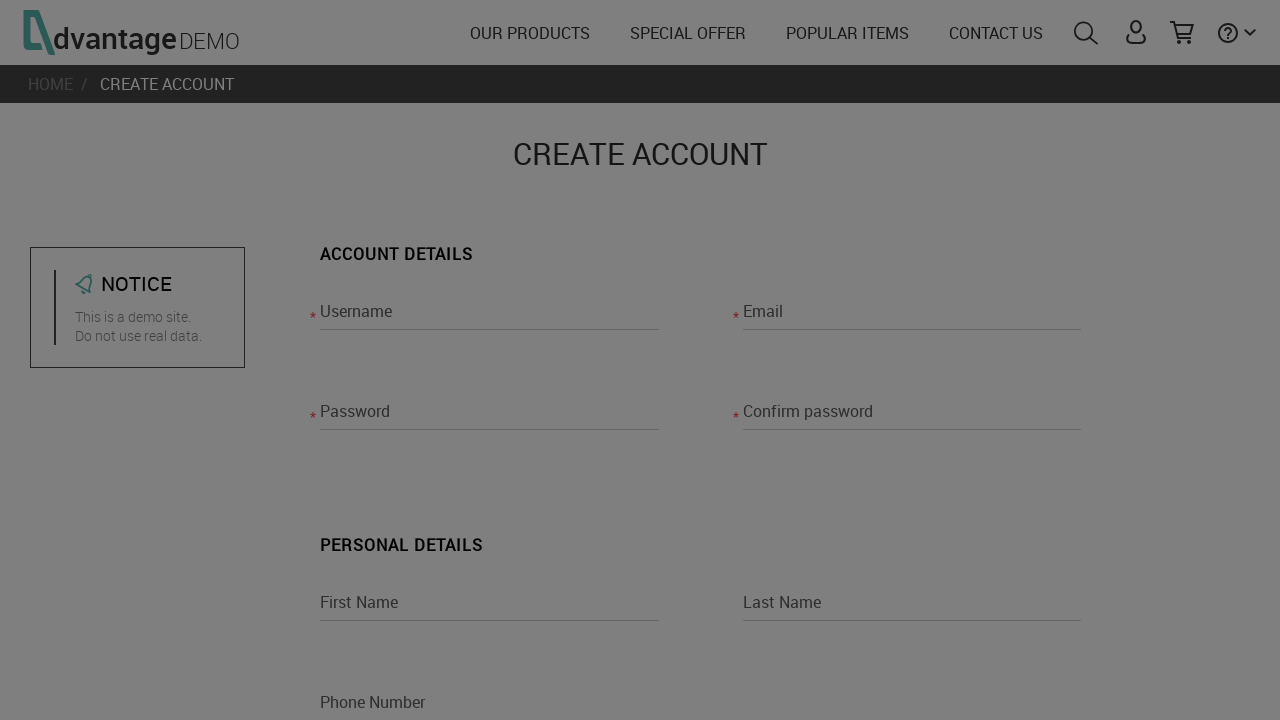

Filled username field with 'testuser7842' on input[name='usernameRegisterPage']
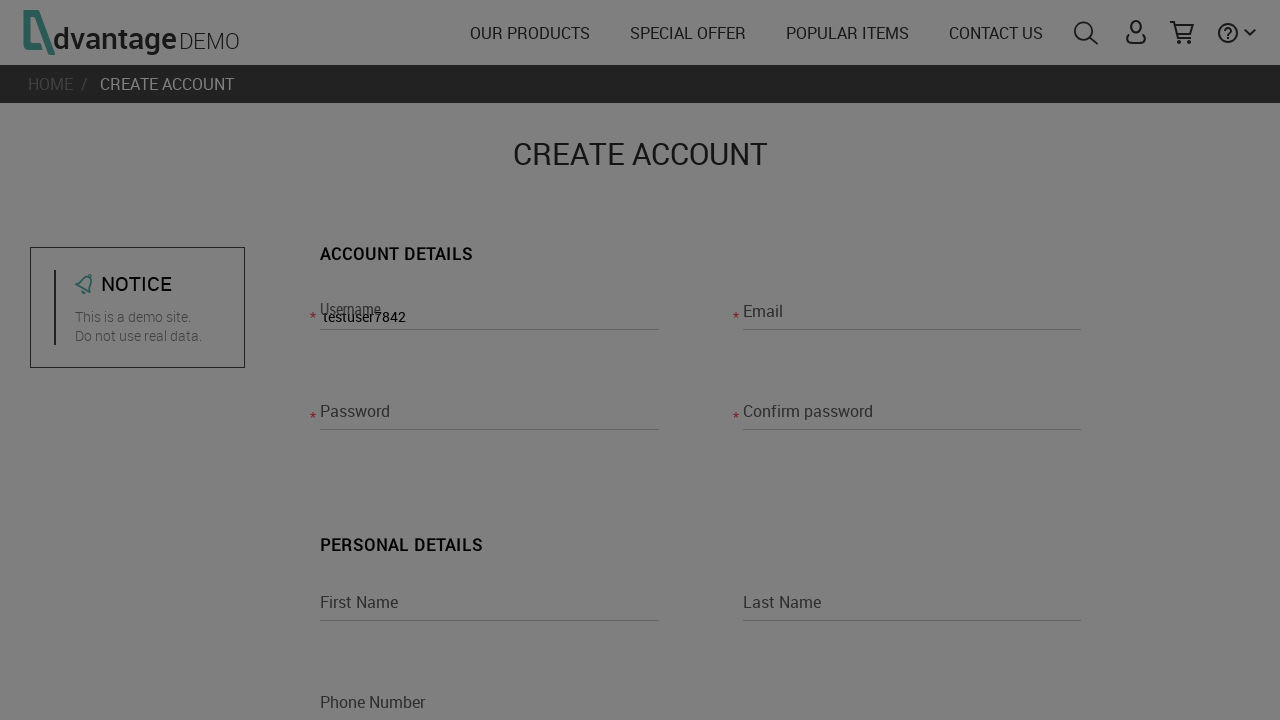

Filled email field with 'testuser7842@example.com' on input[name='emailRegisterPage']
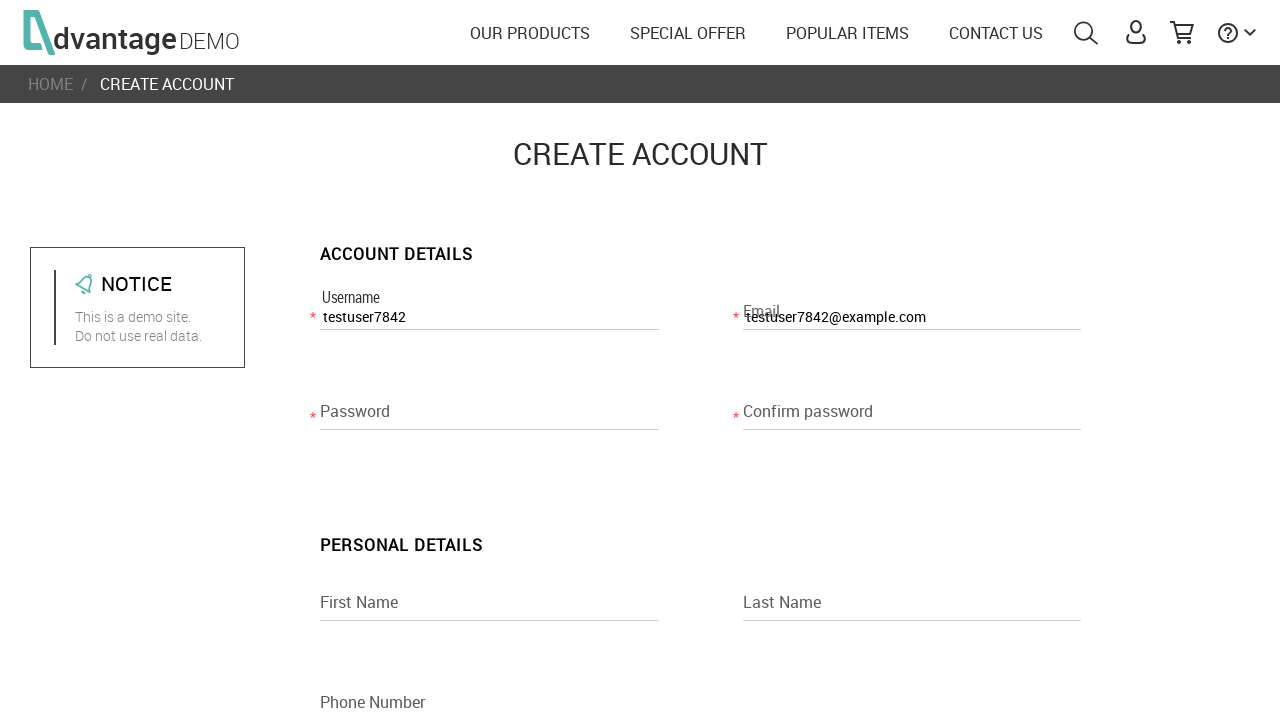

Filled password field with secure password on input[name='passwordRegisterPage']
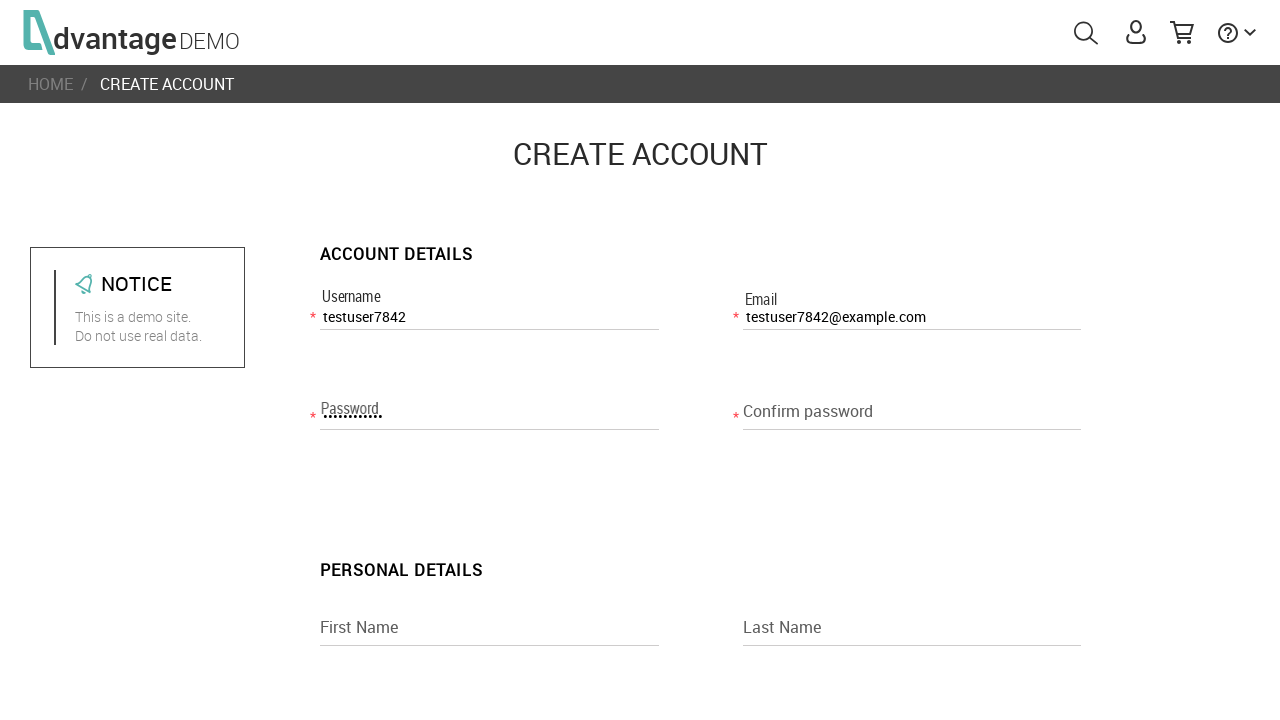

Filled password confirmation field on input[name='confirm_passwordRegisterPage']
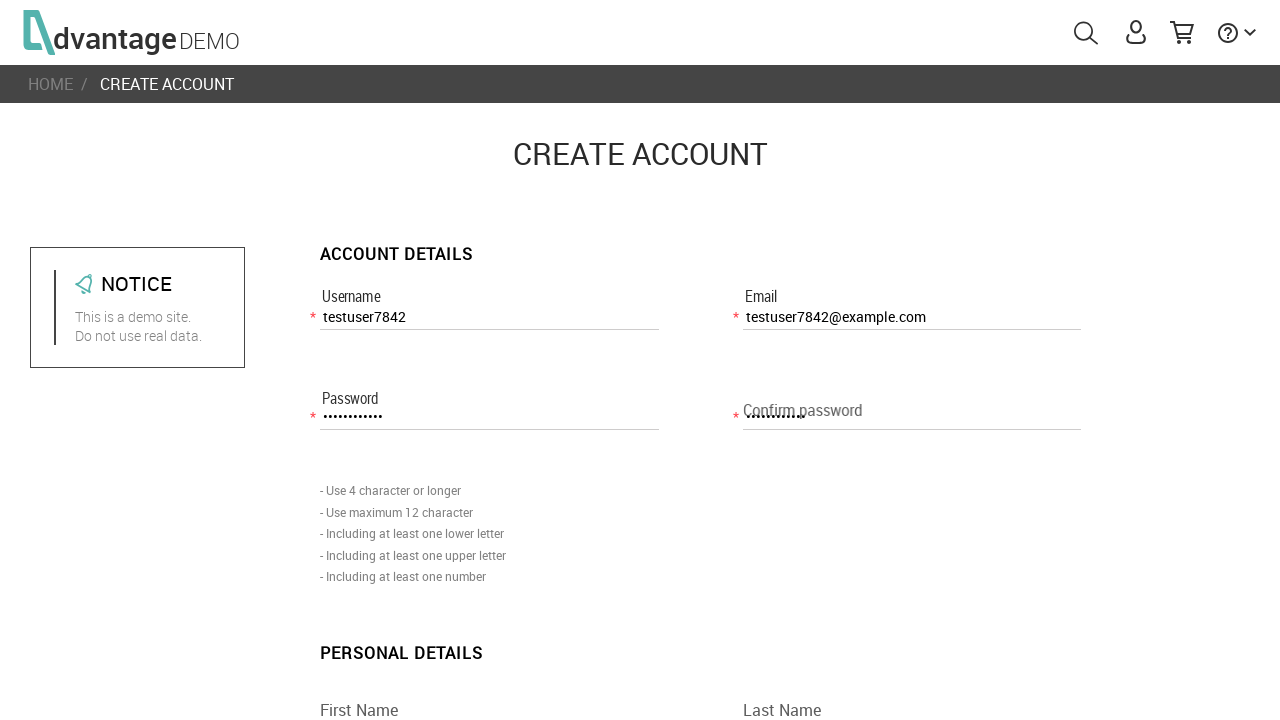

Checked 'I Agree' checkbox for terms and conditions at (328, 712) on input[name='i_agree']
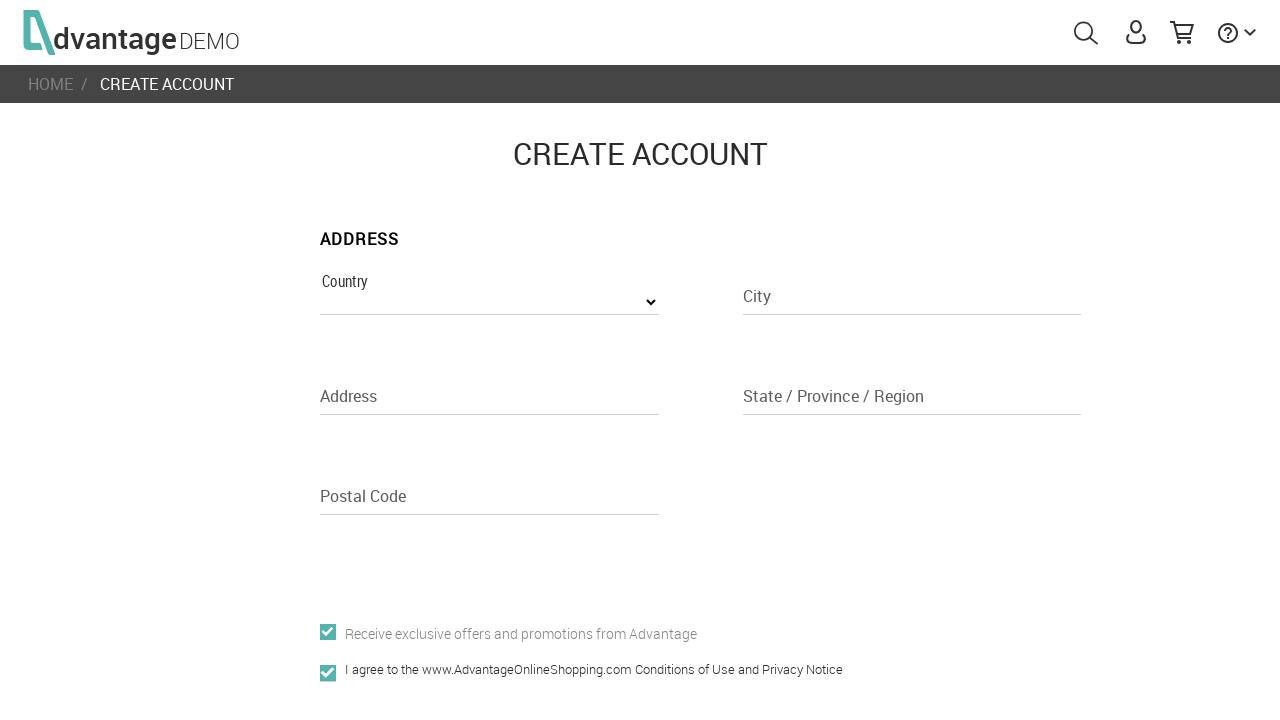

Clicked register button to submit registration form at (640, 360) on #register_btn
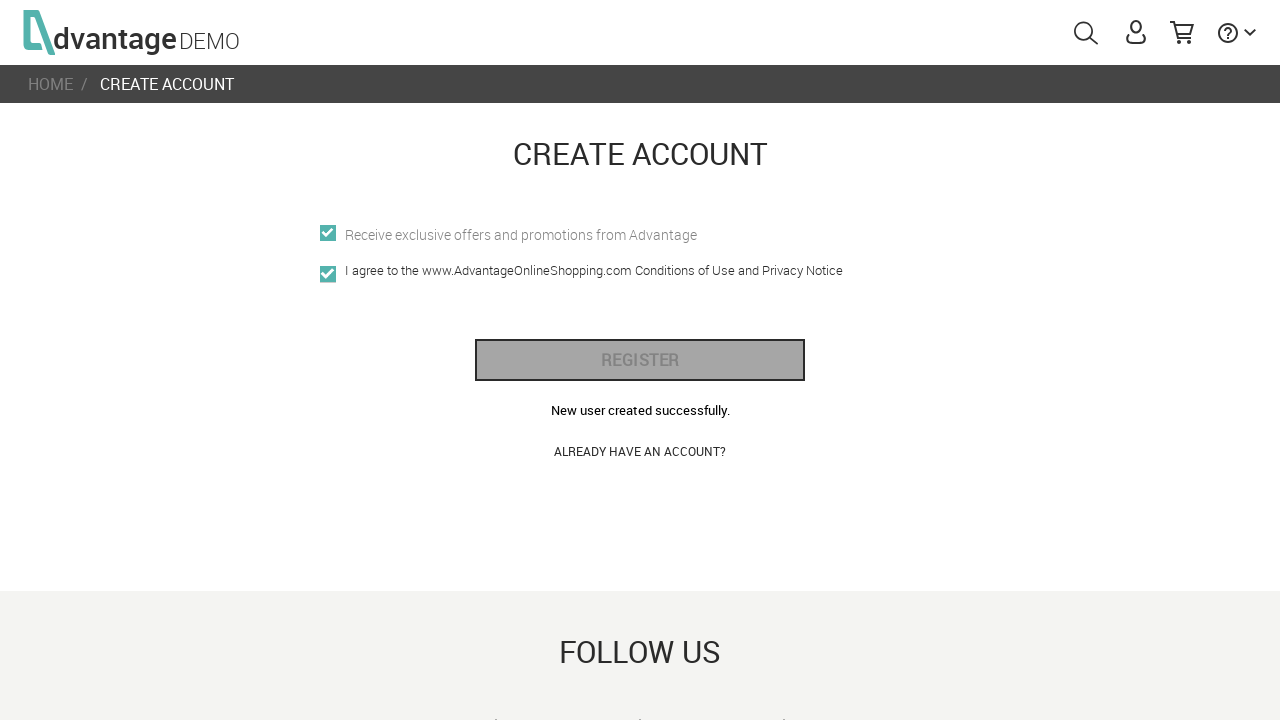

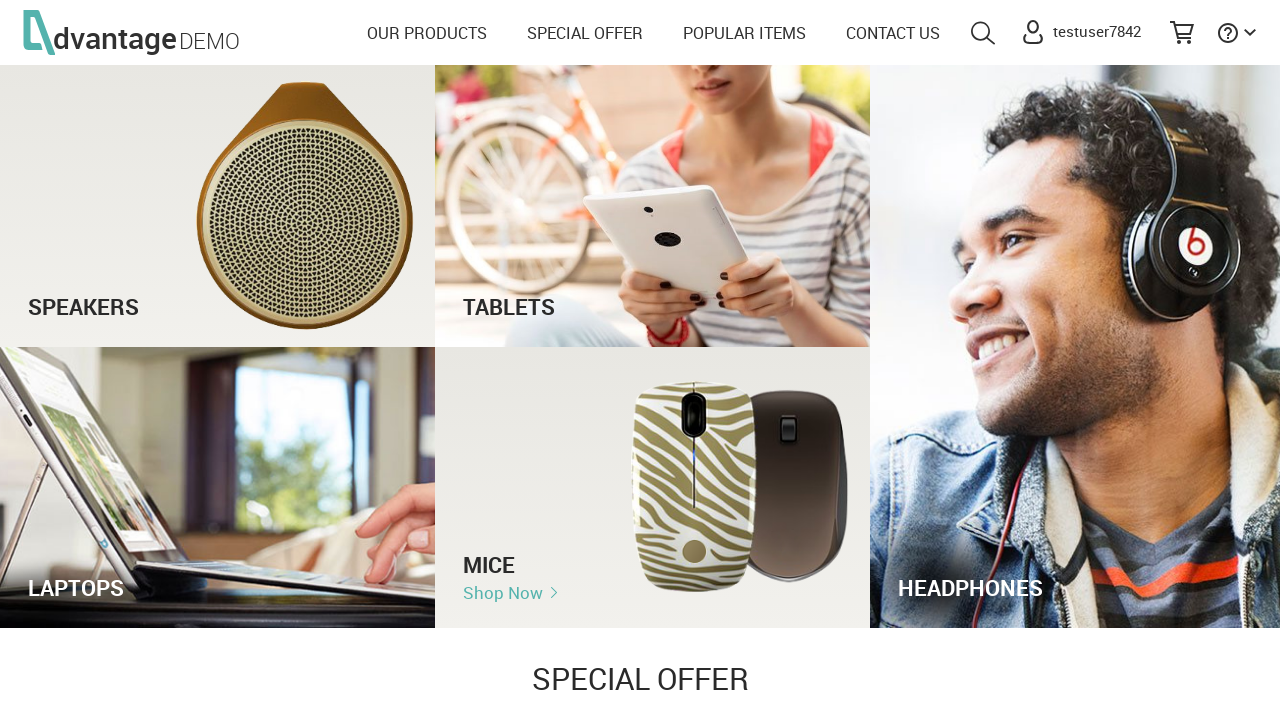